Navigates to the Browse Languages page and verifies that the table has 5 headers with specific names: Language, Author, Date, Comments, Rate.

Starting URL: http://www.99-bottles-of-beer.net/

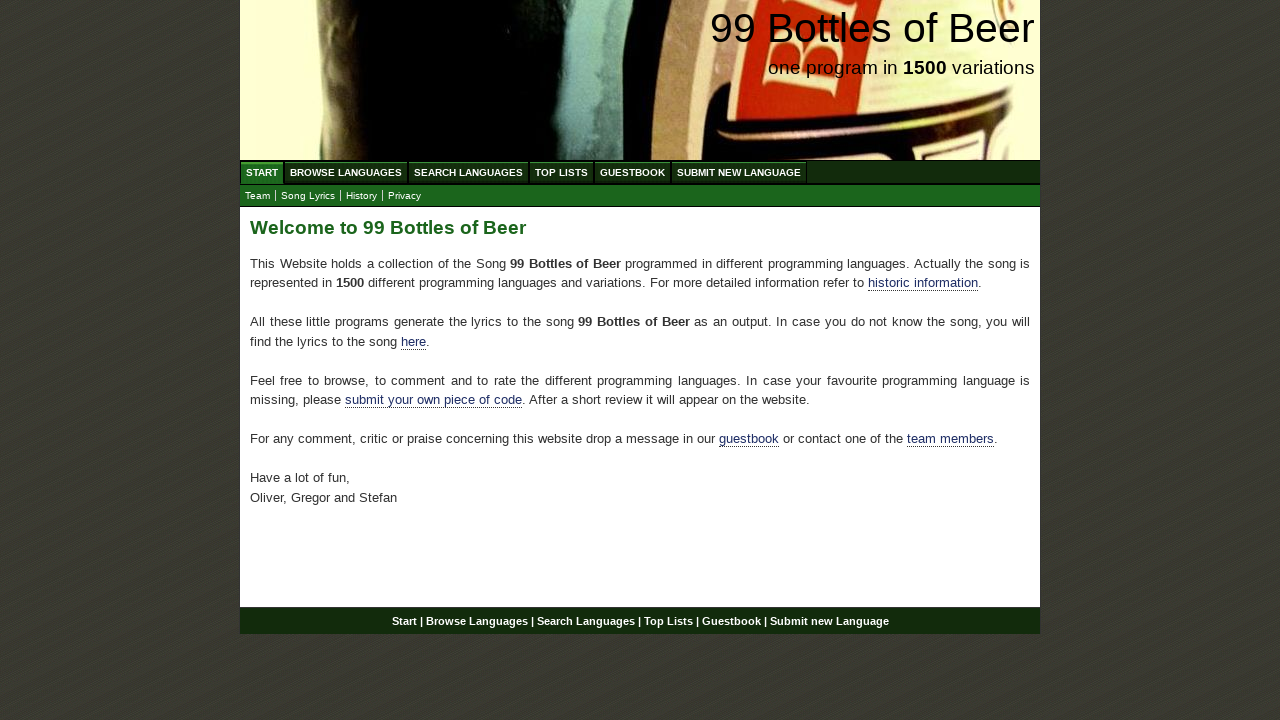

Clicked on Browse Languages link at (346, 172) on xpath=//li/a[@href='/abc.html']
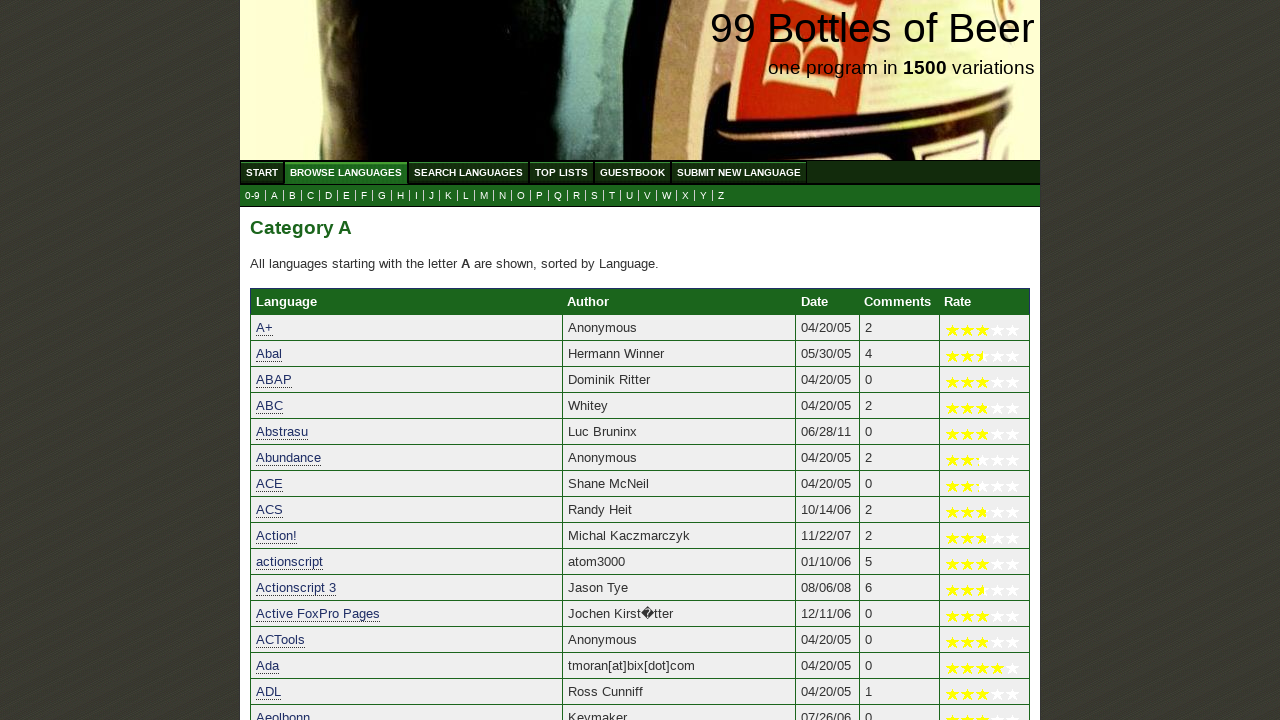

Table headers loaded
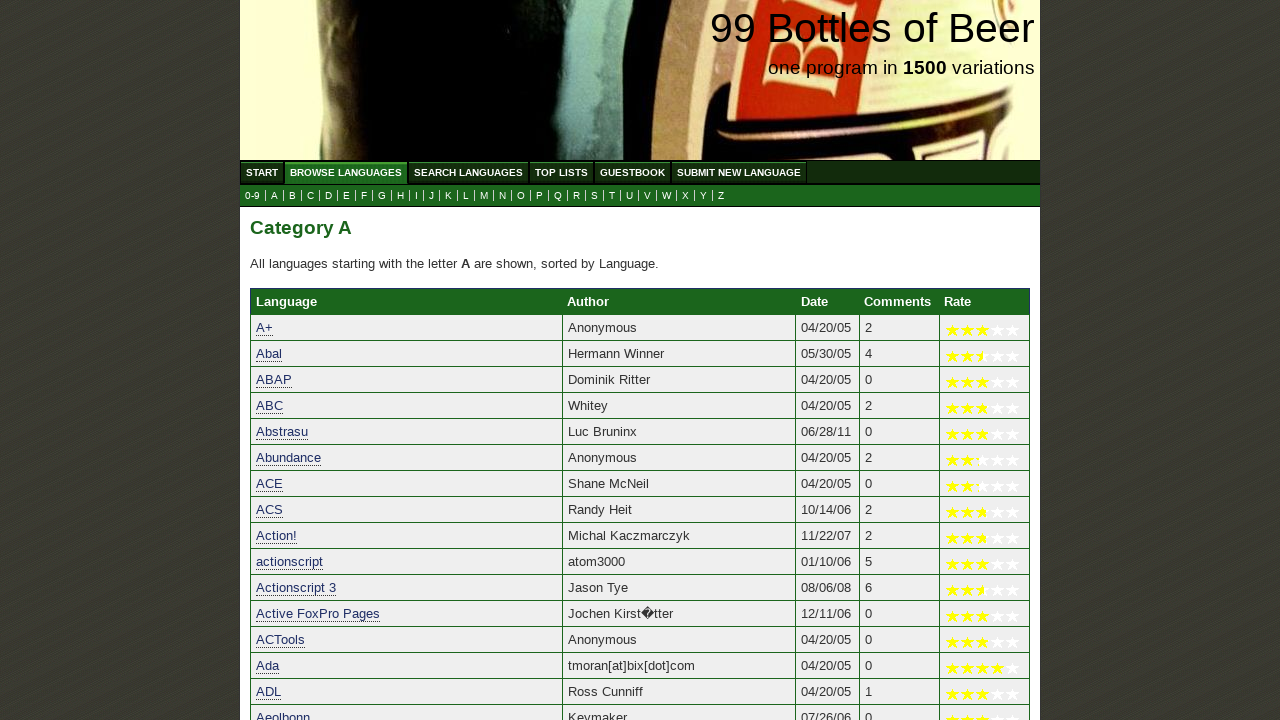

Retrieved all table headers - found 5 headers
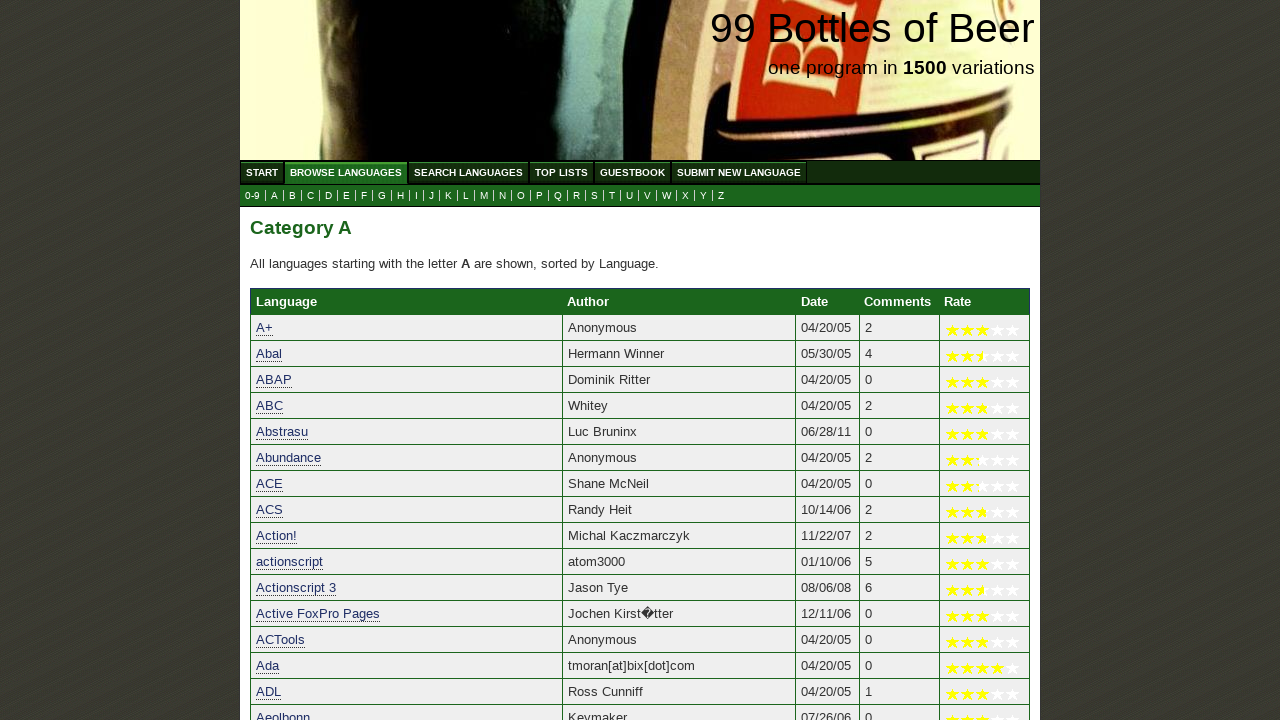

Verified that table has exactly 5 headers
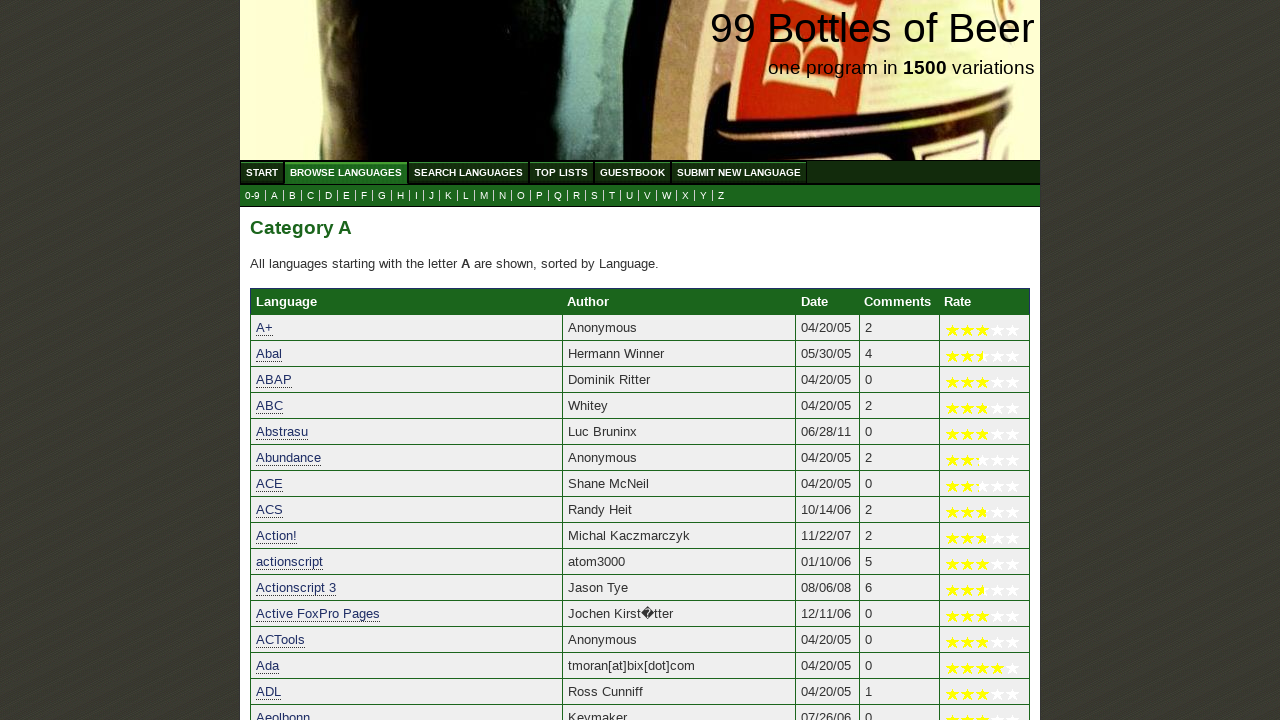

Extracted header names: ['Language', 'Author', 'Date', 'Comments', 'Rate']
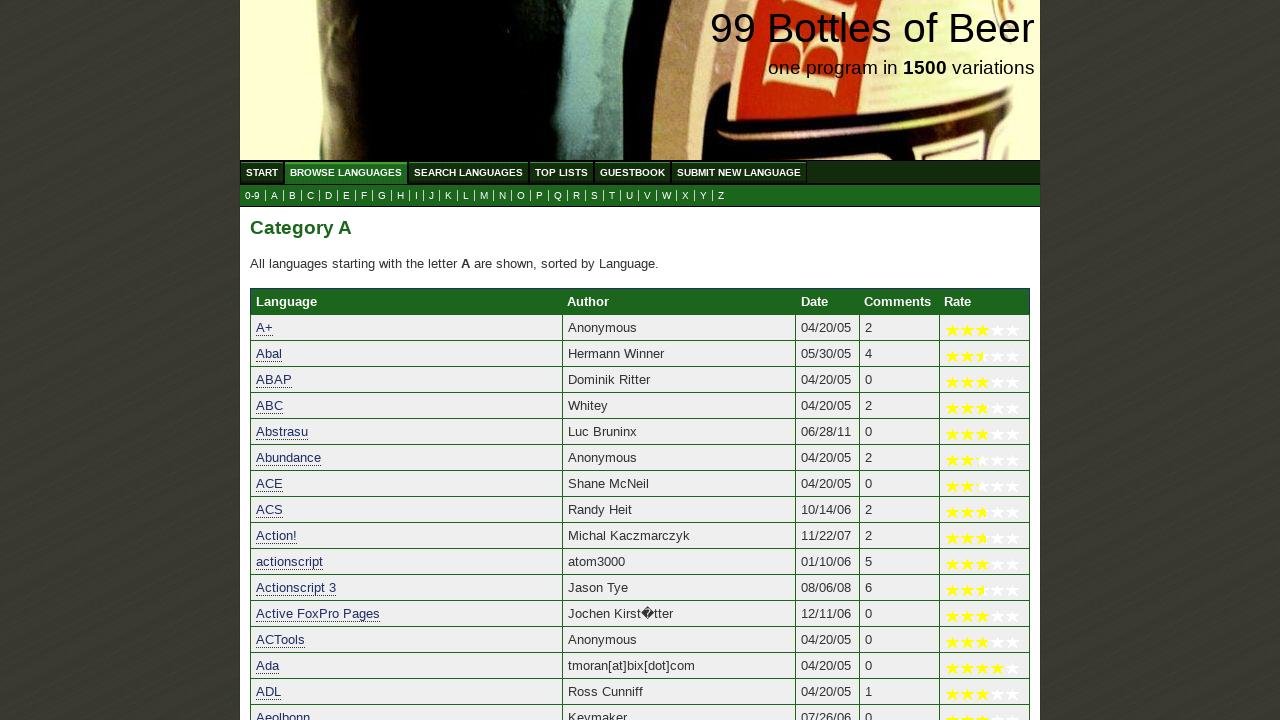

Verified that all table headers match expected names: Language, Author, Date, Comments, Rate
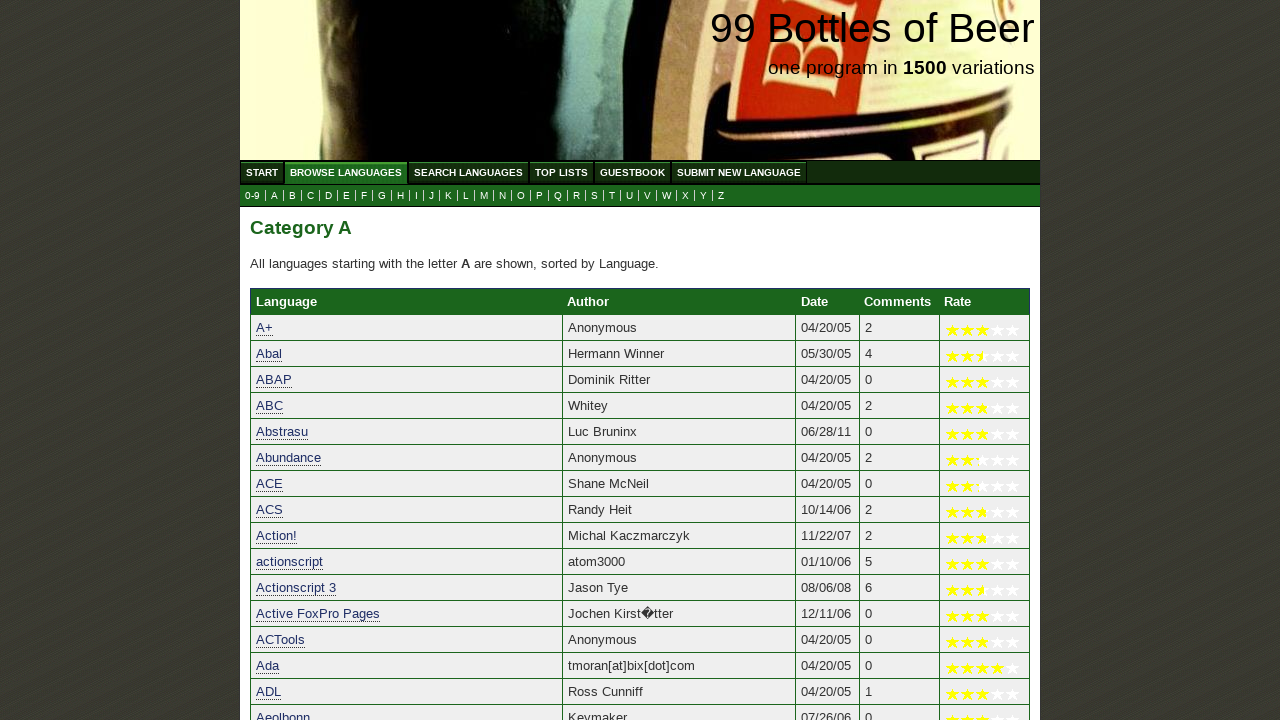

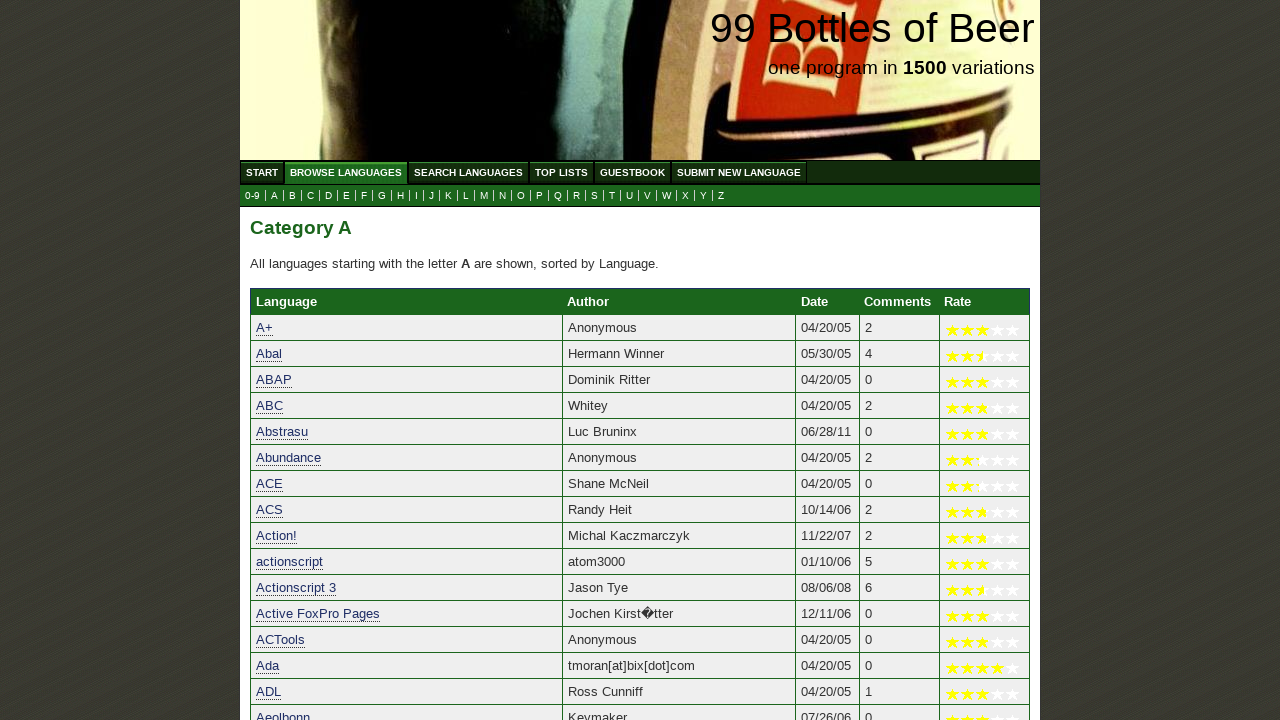